Tests login form validation by submitting empty credentials and verifying the username required error message

Starting URL: https://www.saucedemo.com

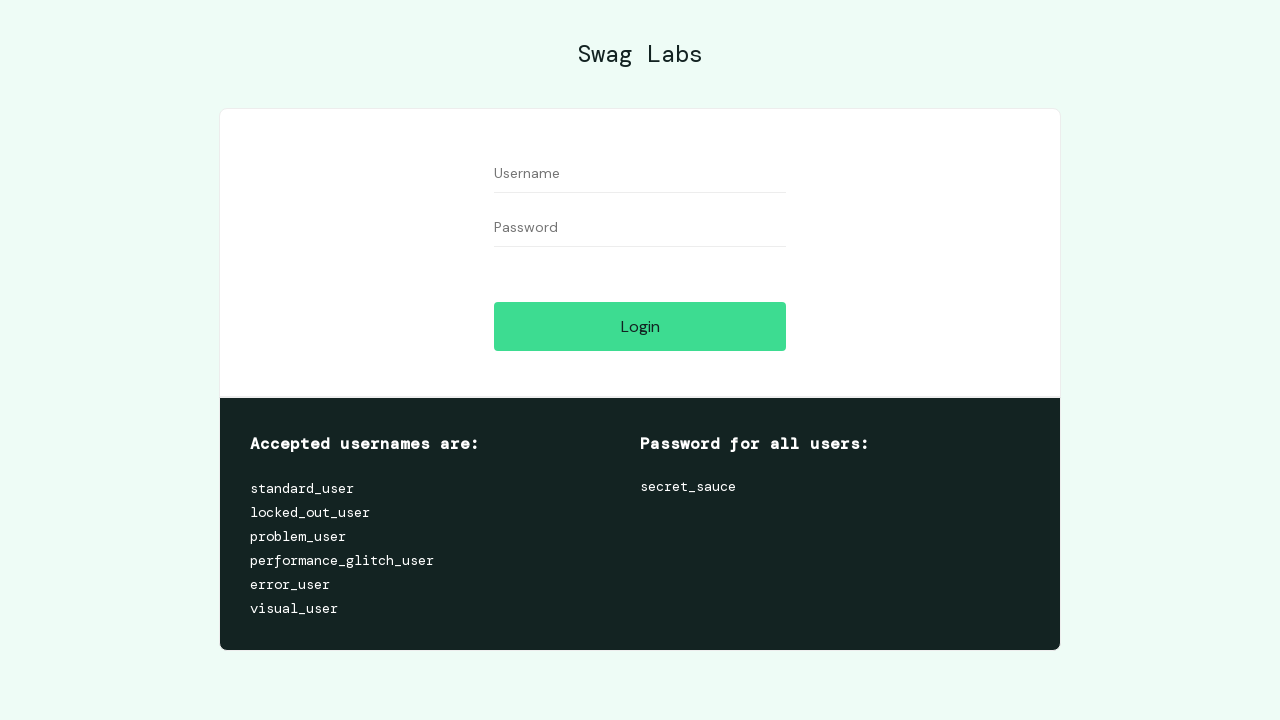

Username input field became visible
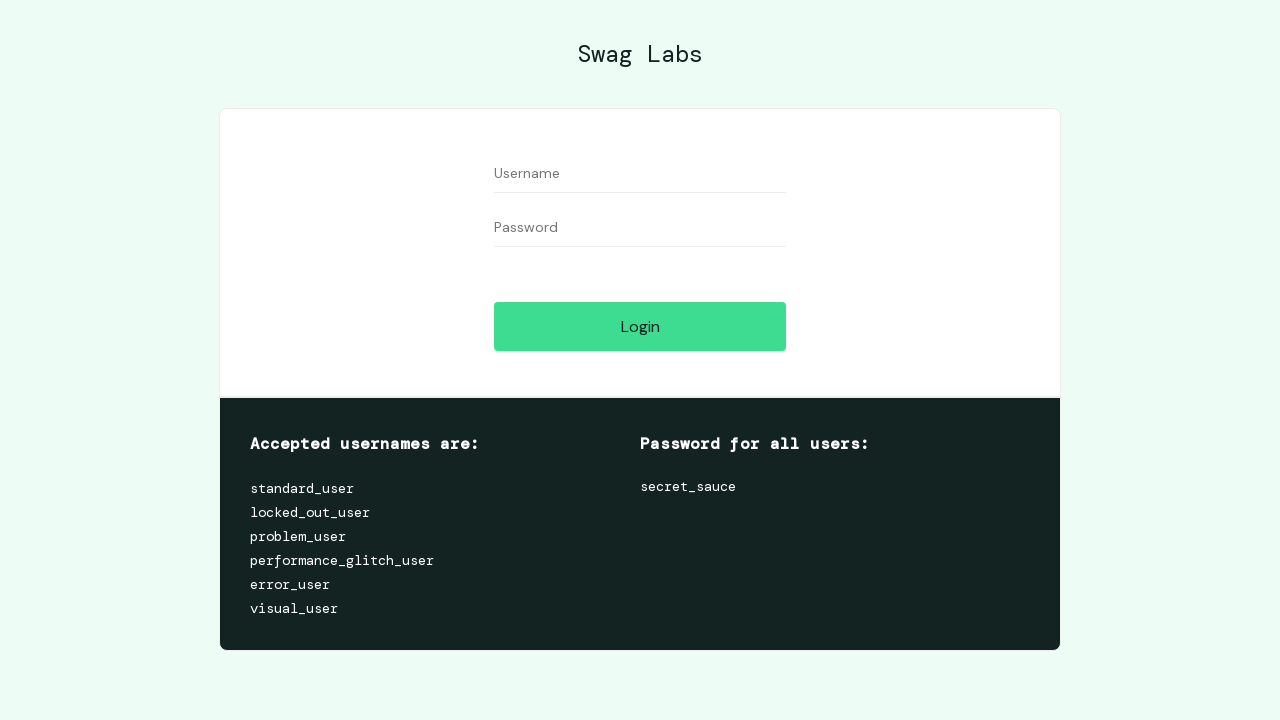

Password input field became visible
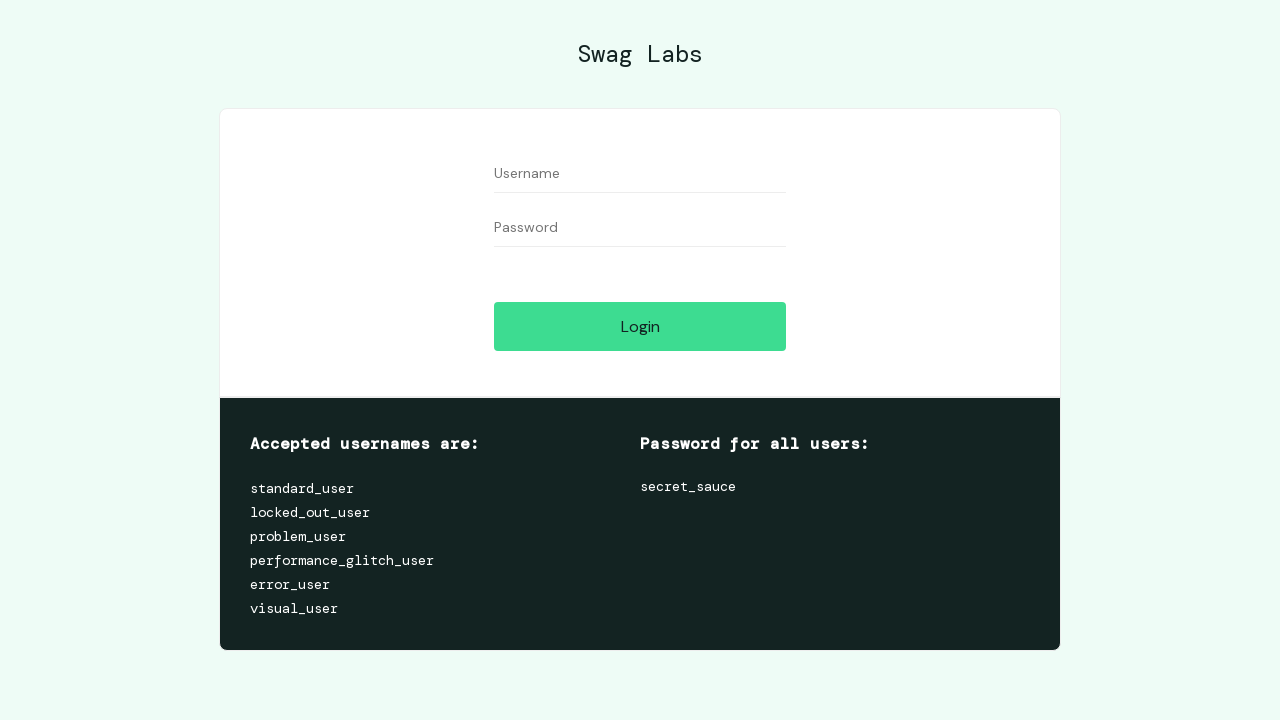

Clicked login button without entering any credentials at (640, 326) on .submit-button
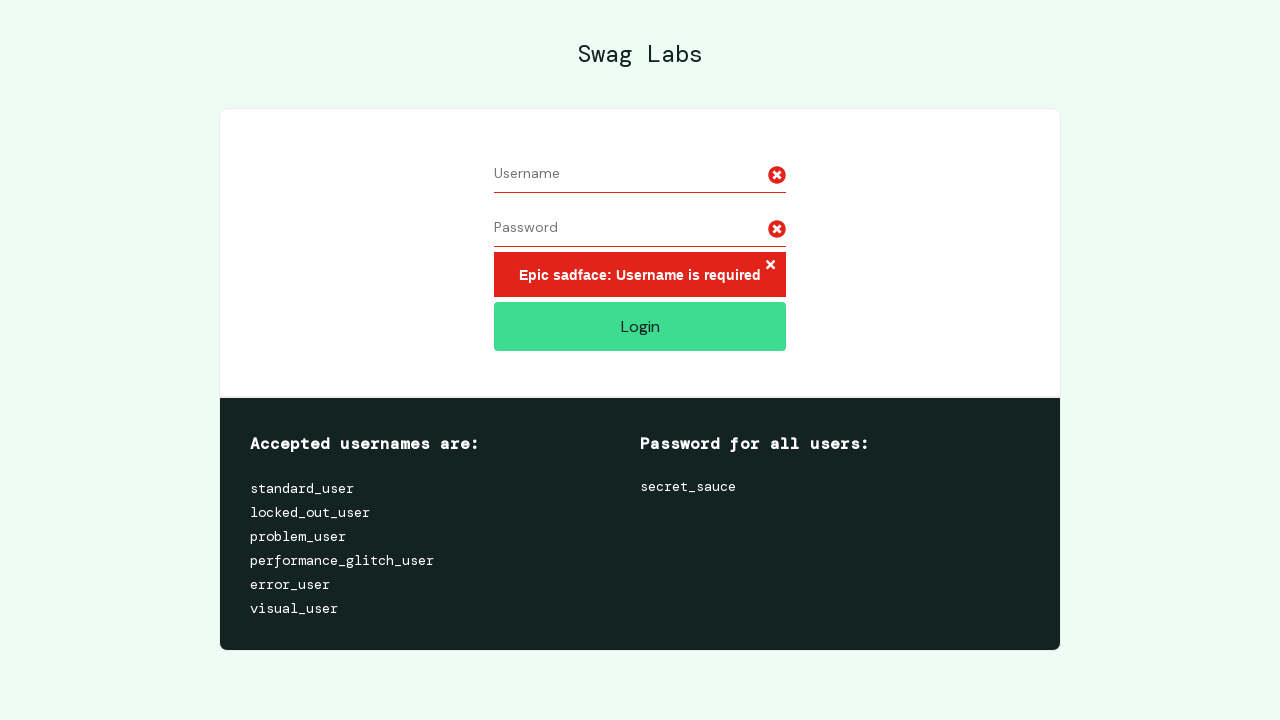

Username required error message appeared
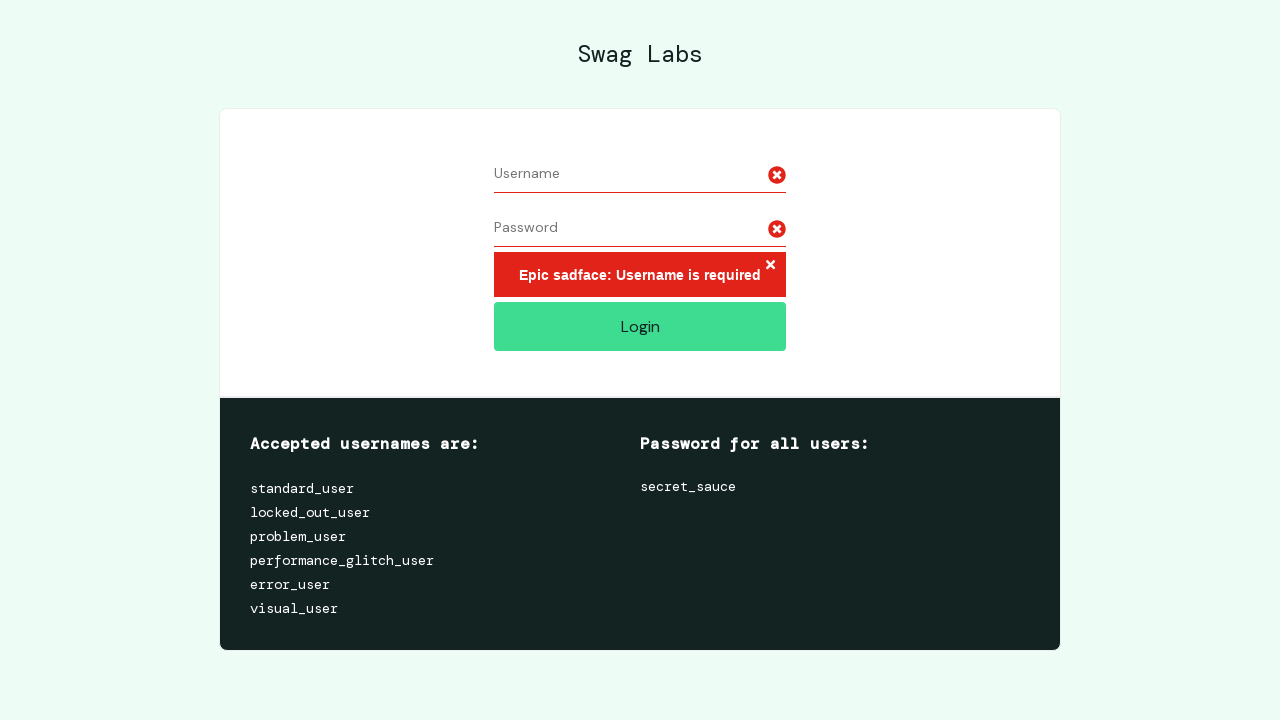

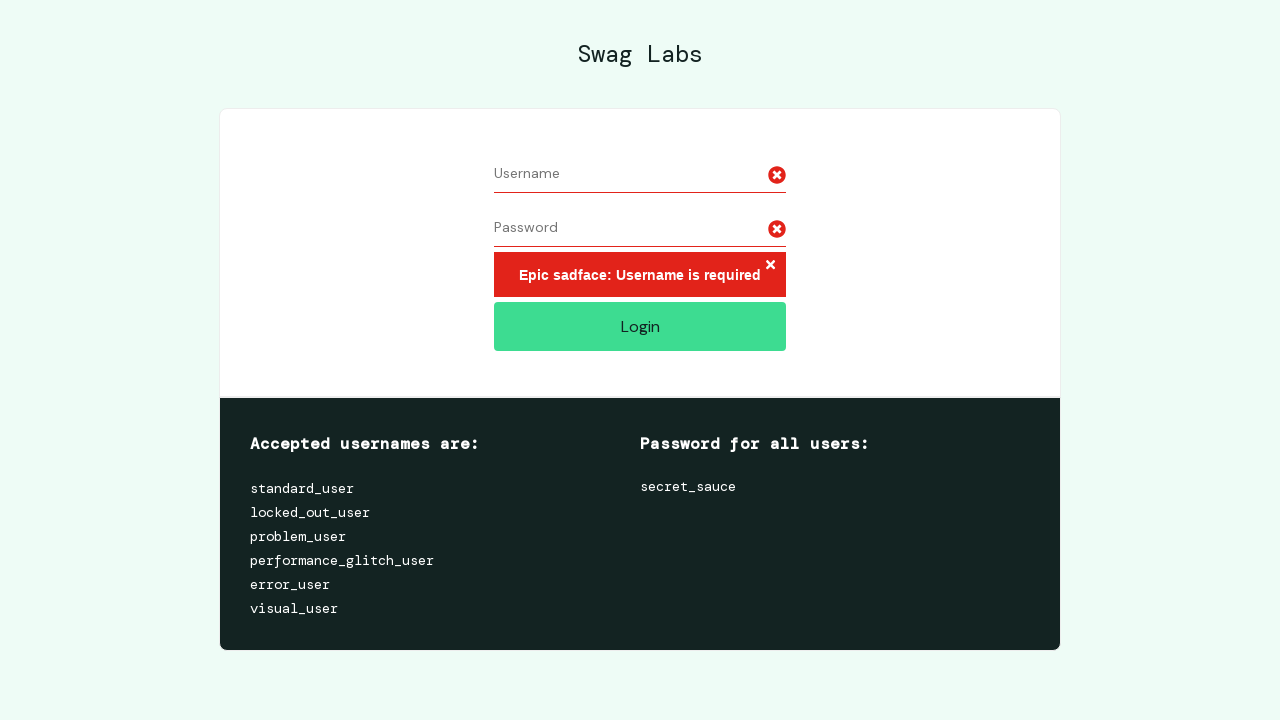